Tests dynamic content loading by clicking a start button and waiting for a hidden element to become visible, then verifying the displayed text.

Starting URL: https://the-internet.herokuapp.com/dynamic_loading/1

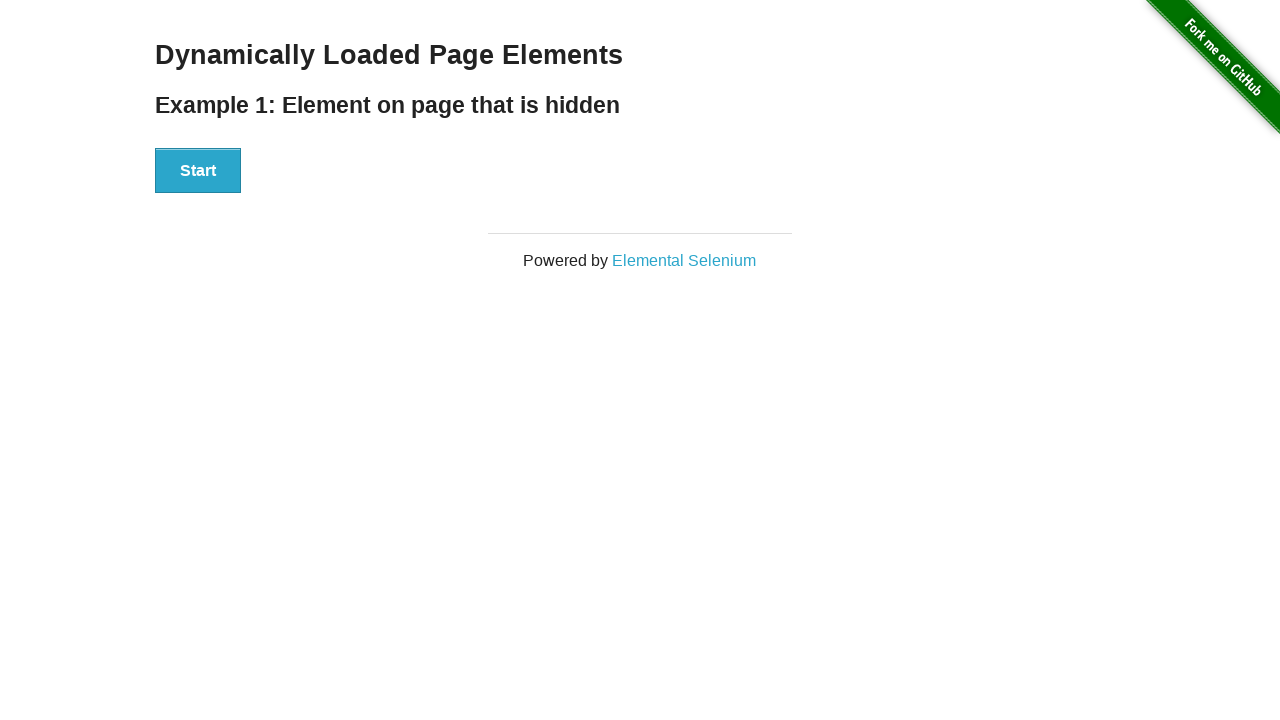

Clicked the Start button to begin dynamic content loading at (198, 171) on xpath=//div[@id='start']/button
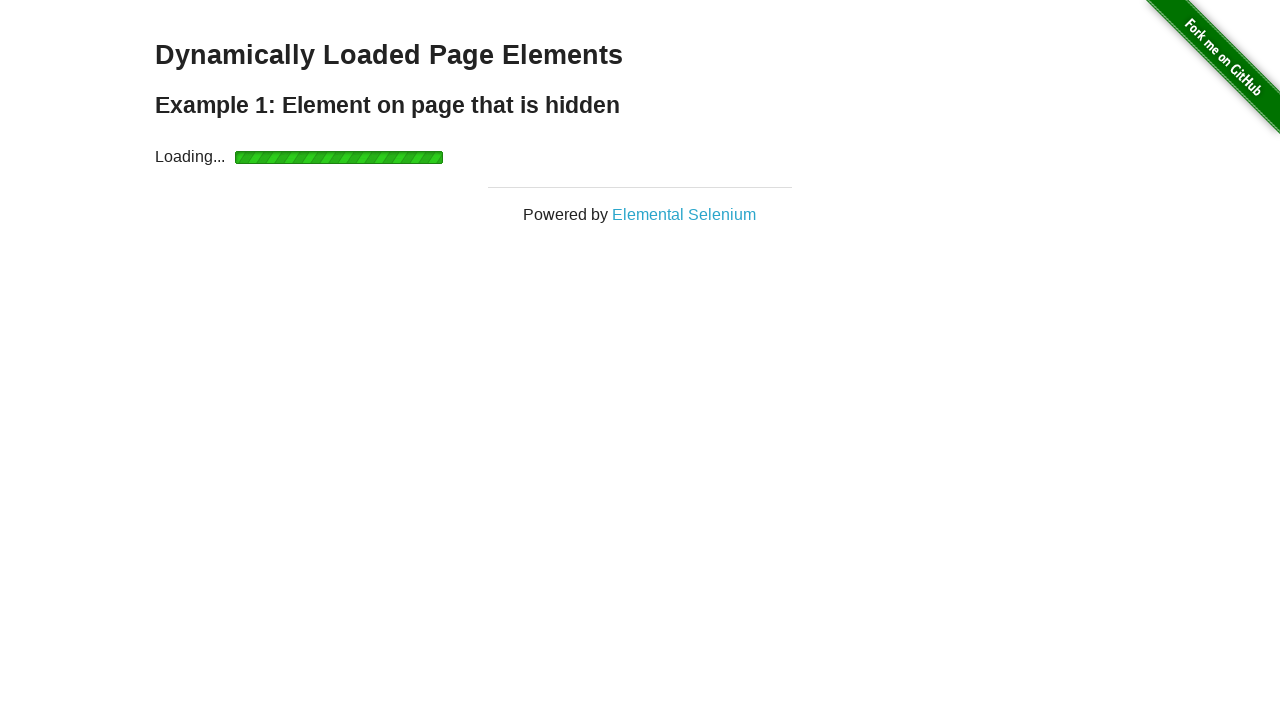

Waited for the finish message to become visible
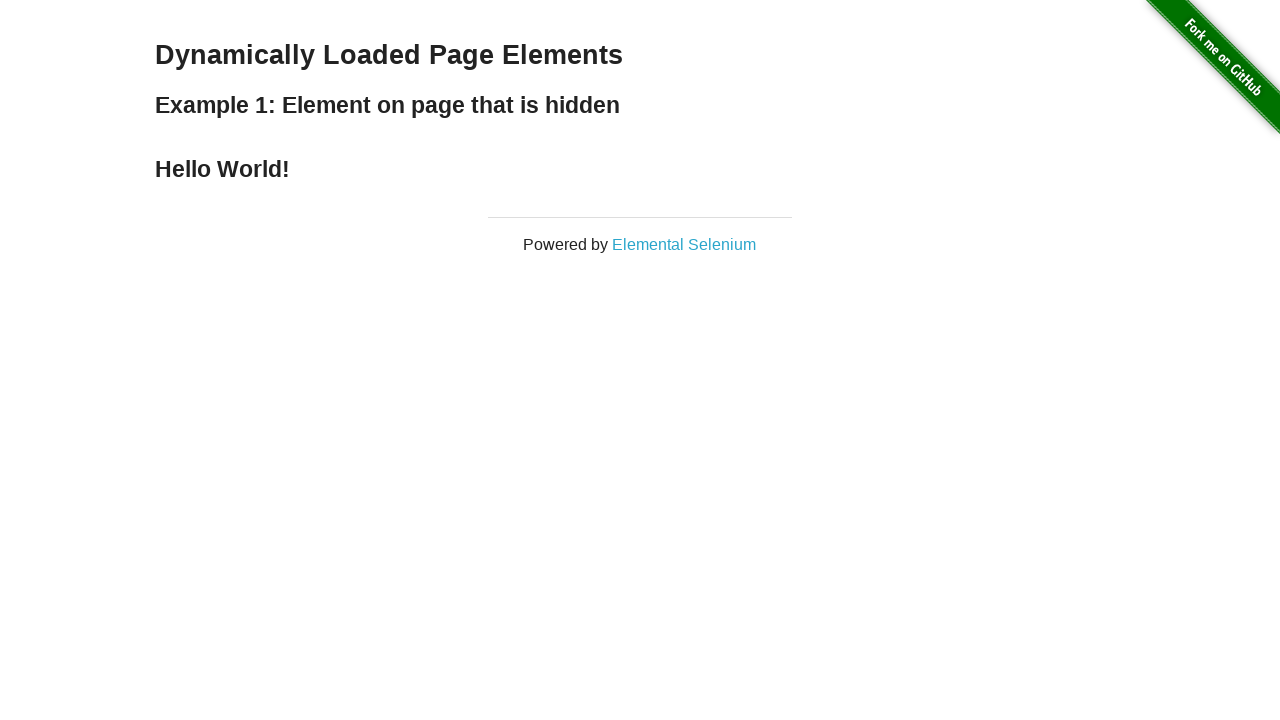

Located the finish element
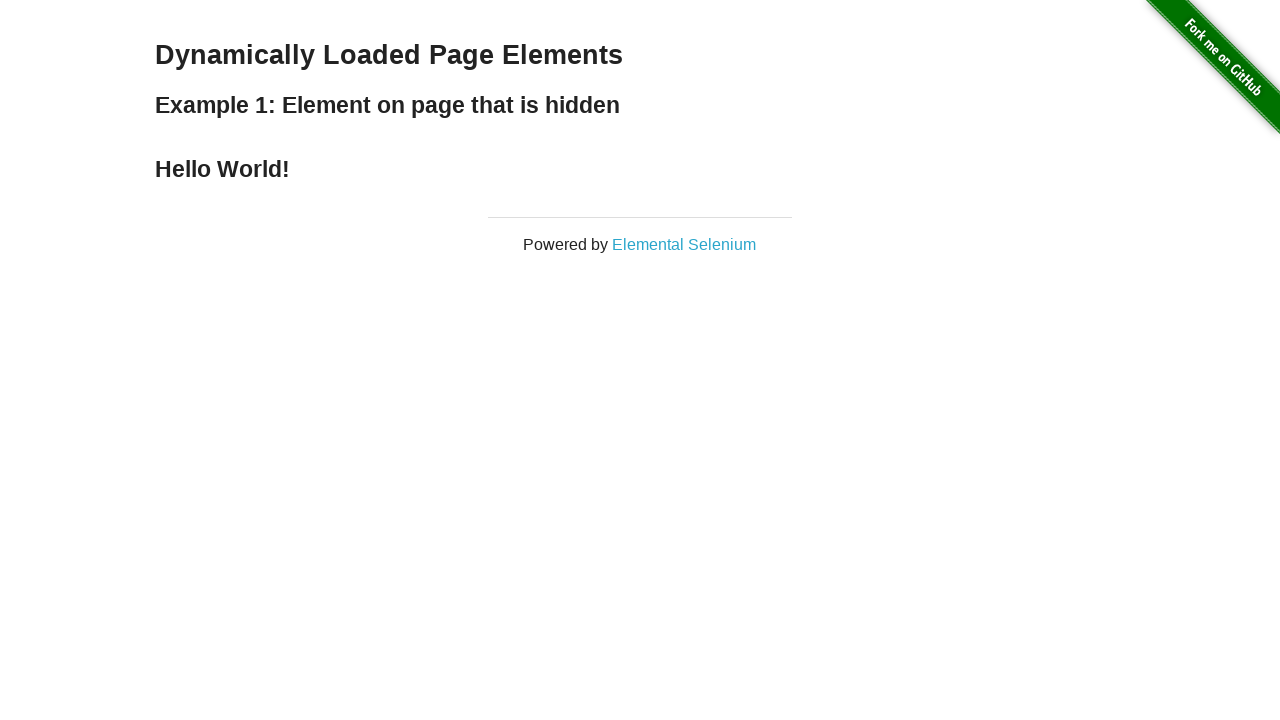

Retrieved the finish element text content
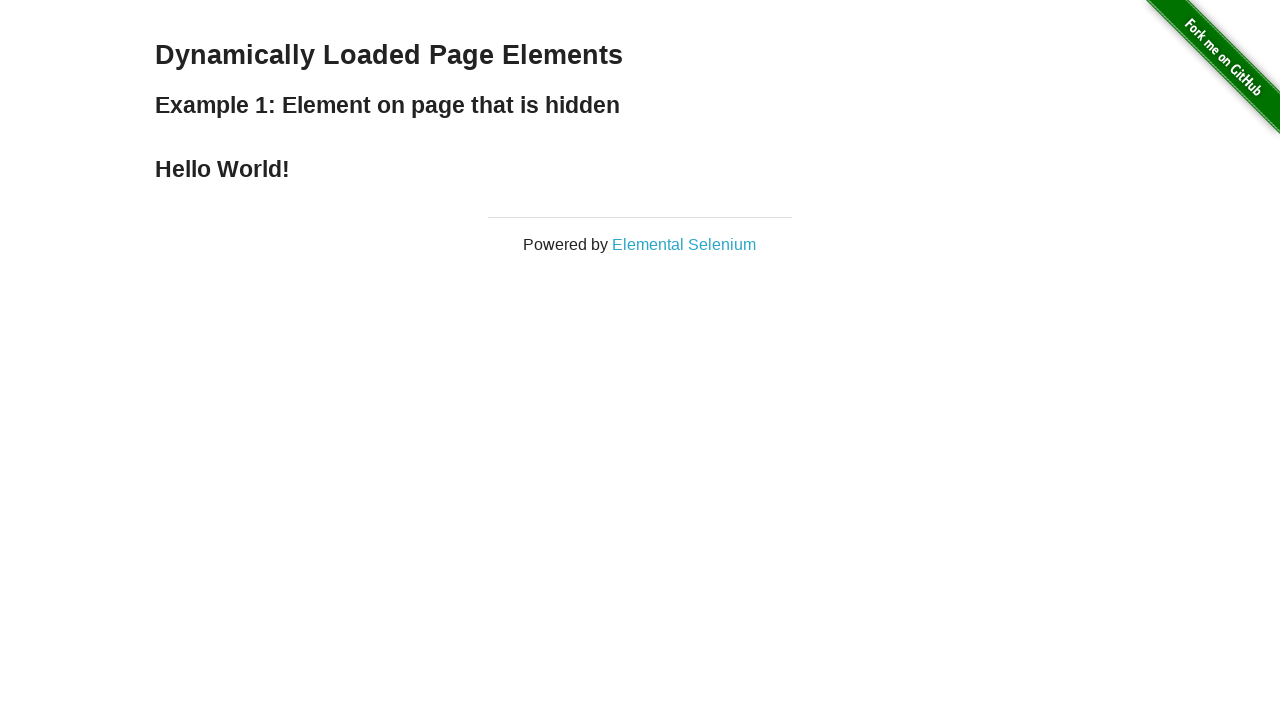

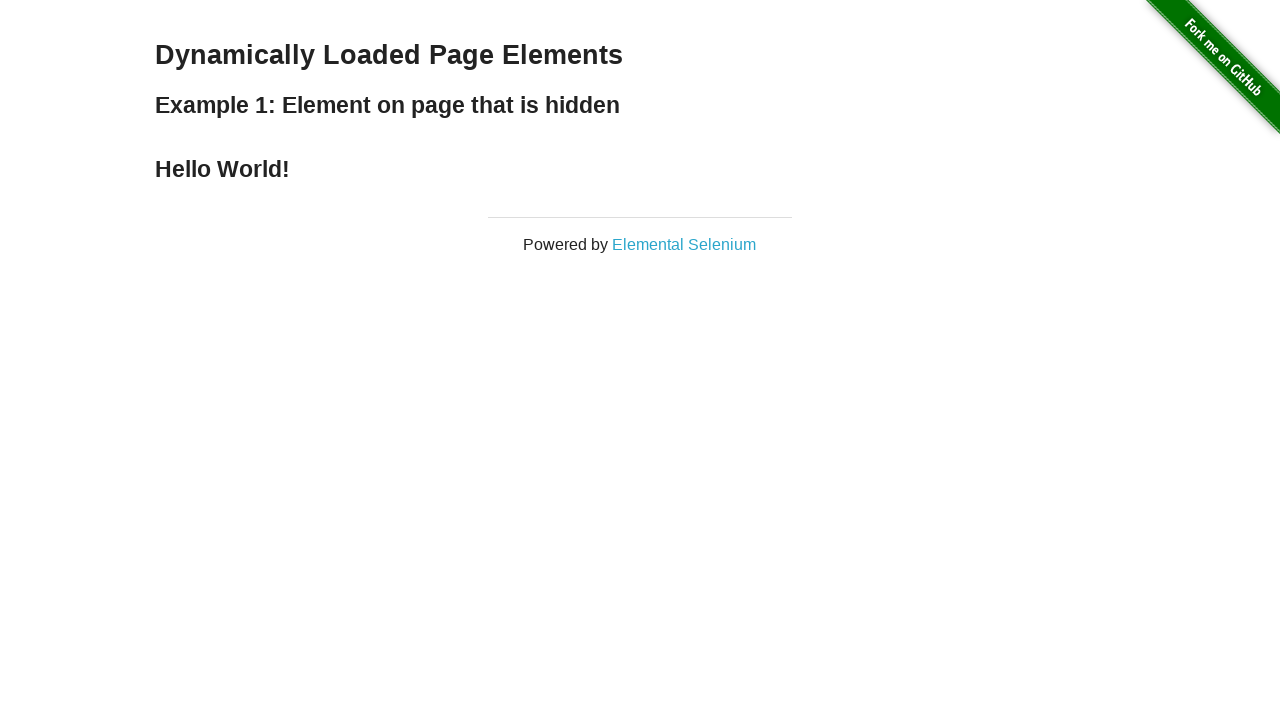